Tests dismissing a JavaScript confirm dialog by clicking a button and canceling the confirm

Starting URL: https://automationfc.github.io/basic-form/index.html

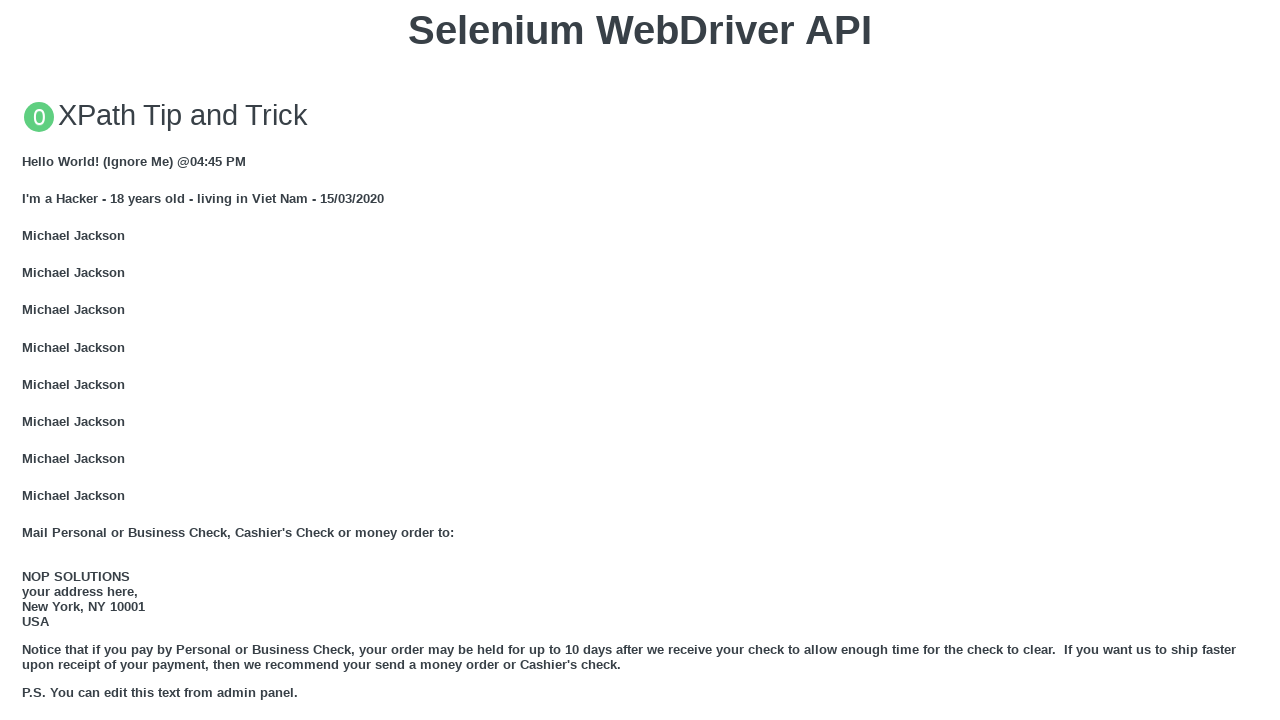

Clicked 'Click for JS Confirm' button to trigger JavaScript confirm dialog at (640, 360) on xpath=//button[text()='Click for JS Confirm']
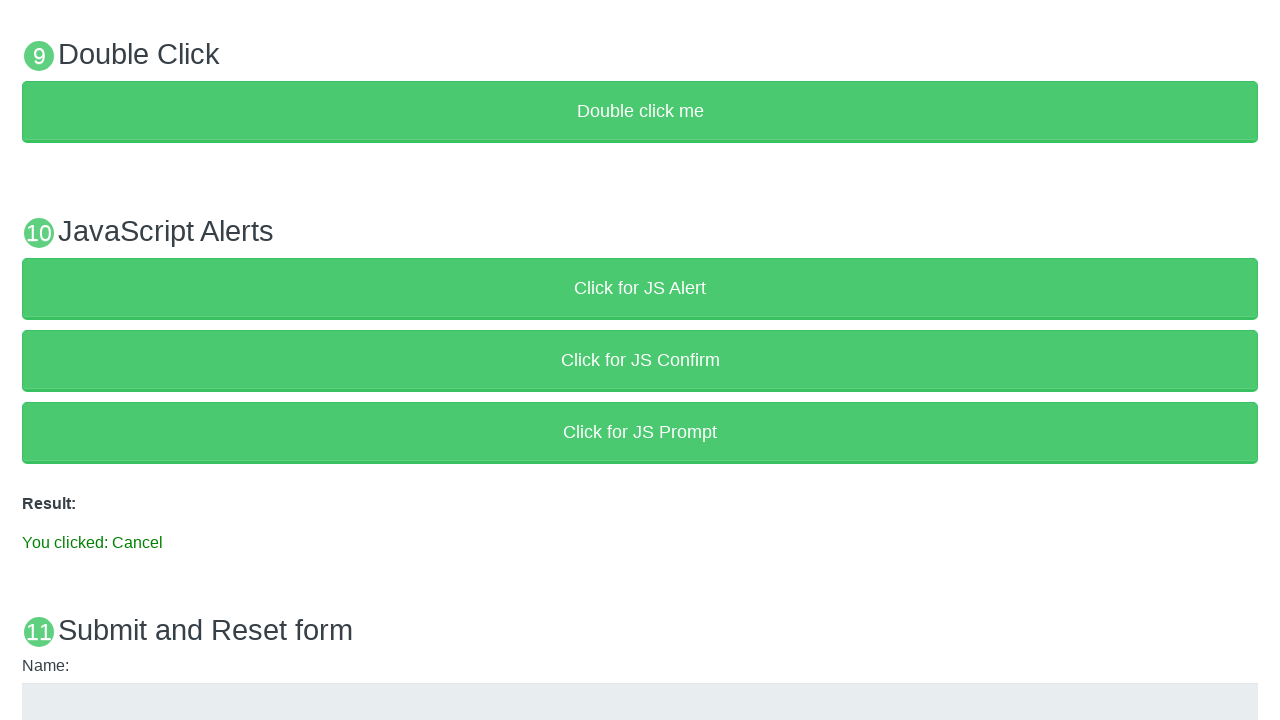

Set up dialog handler to dismiss the confirm dialog
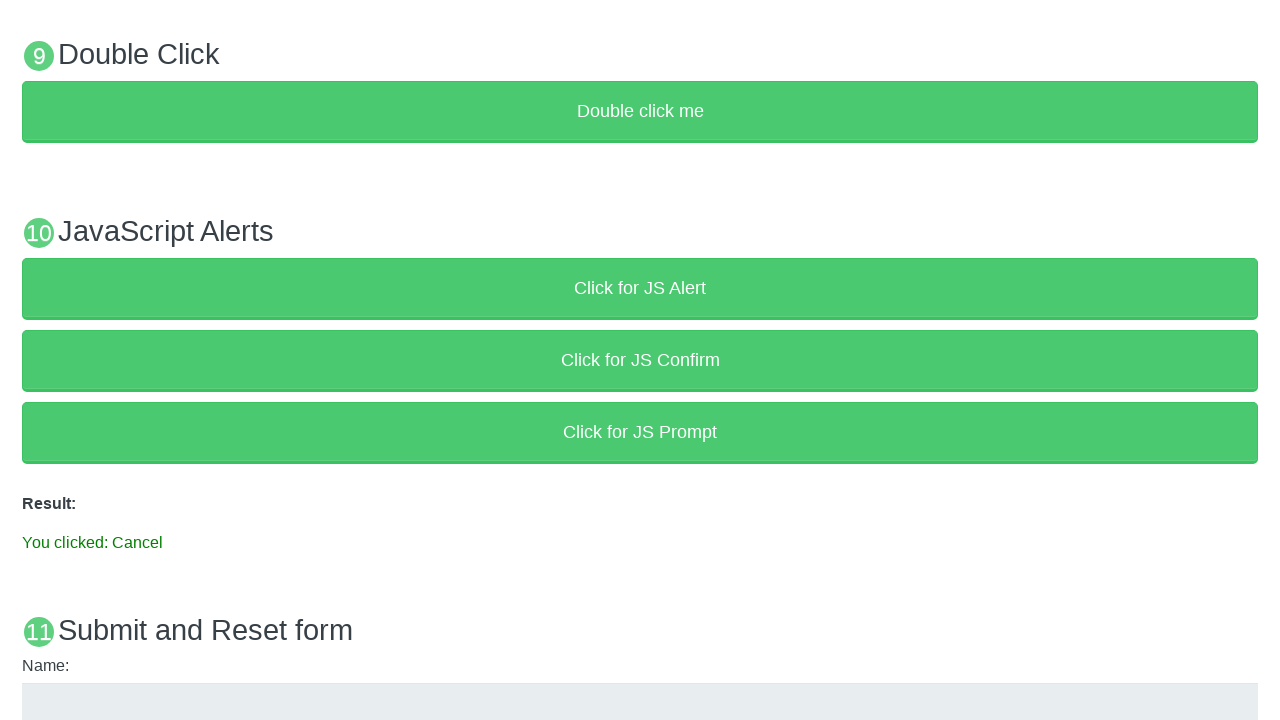

Result element became visible after dismissing confirm dialog
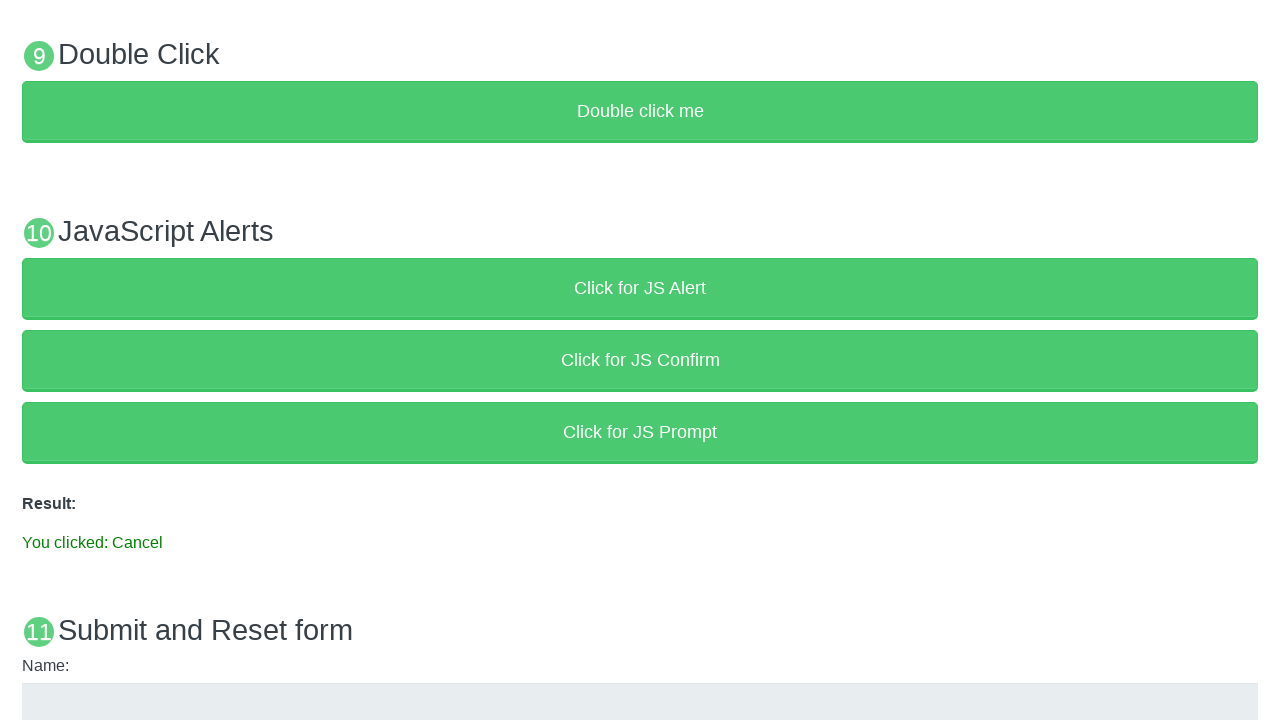

Verified that result text contains 'You clicked: Cancel'
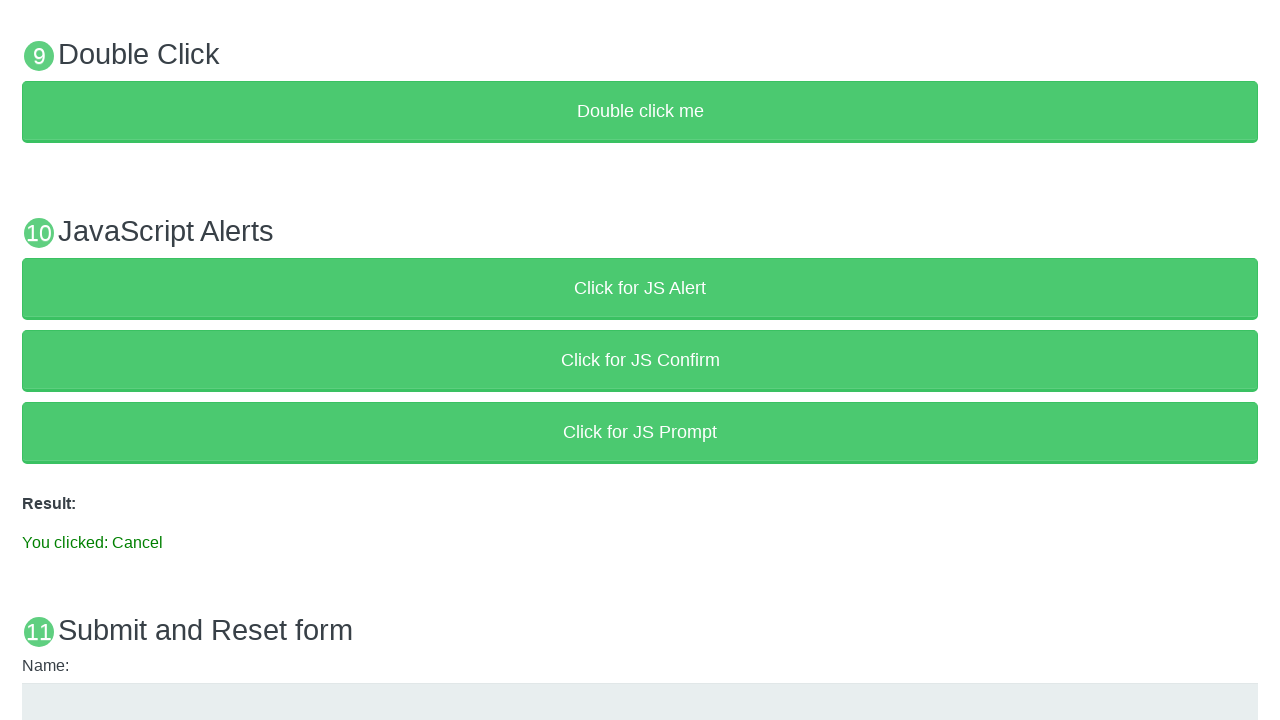

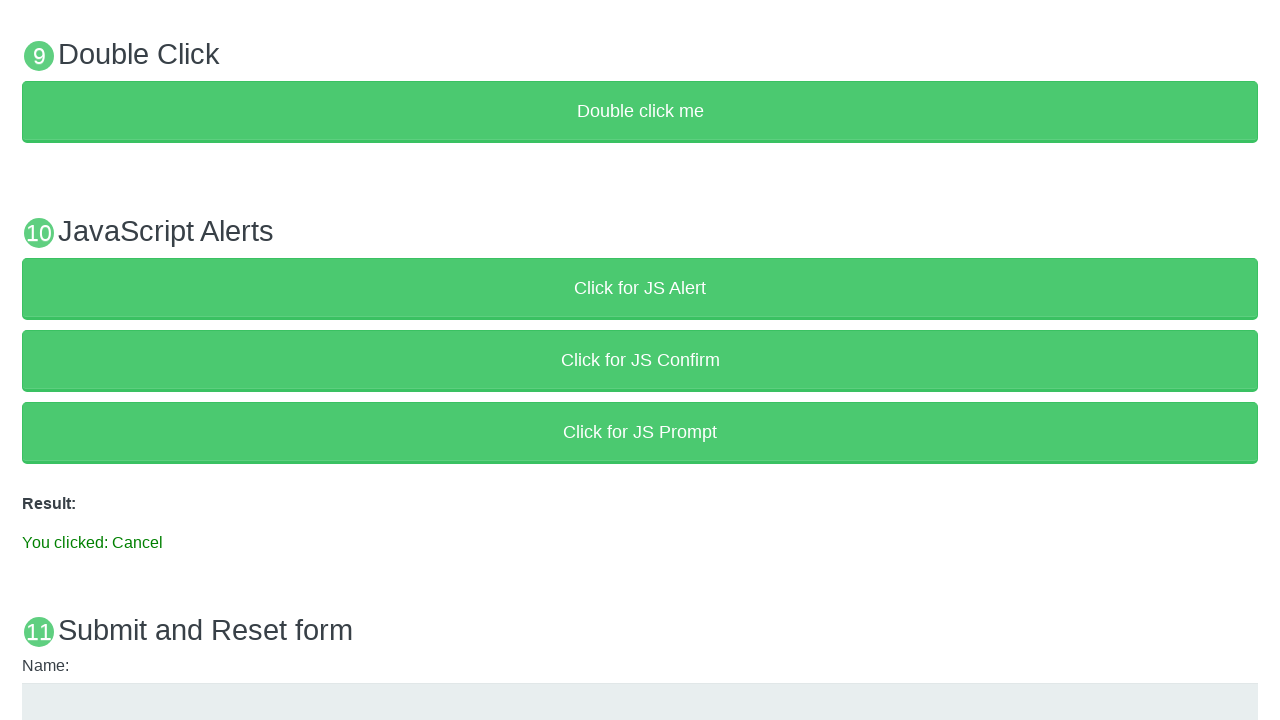